Fills out a form by selecting Business option, choosing Online Advertising from dropdown, selecting Every Day and Good radio buttons, and choosing the third option from another dropdown

Starting URL: https://formsmarts.com/form/yu?mode=h5

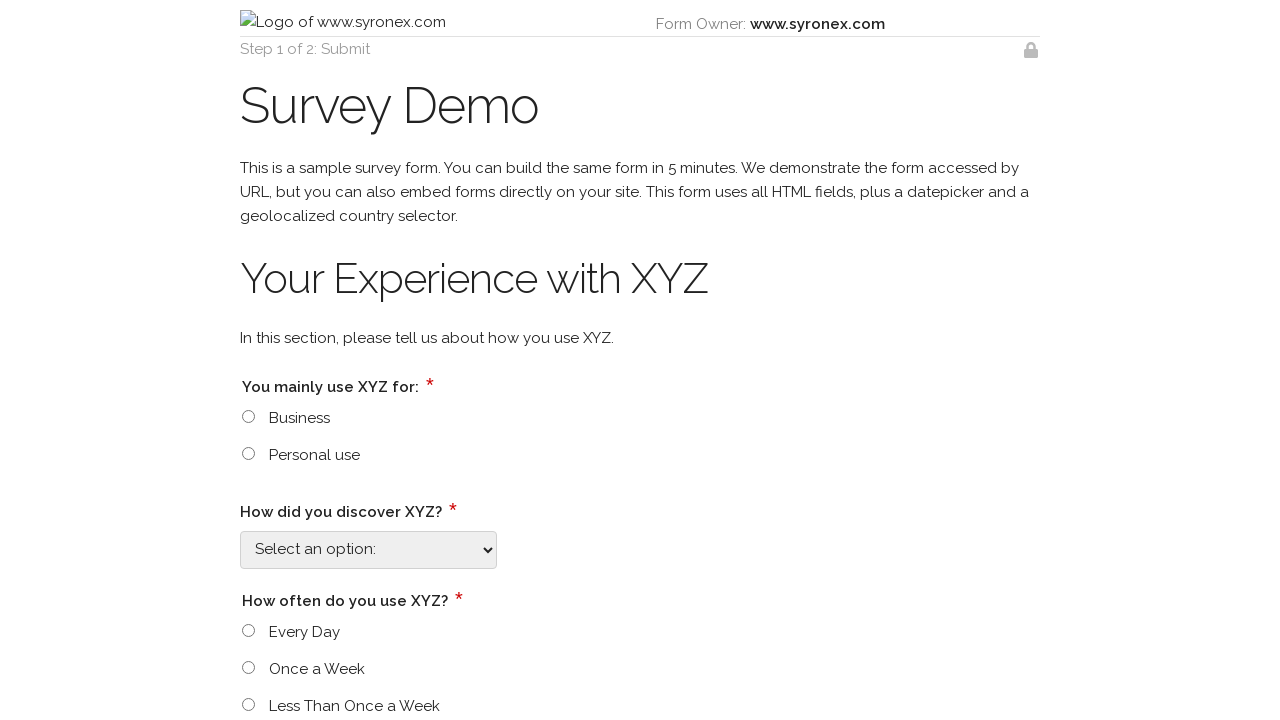

Selected Business option at (300, 418) on span.label-body
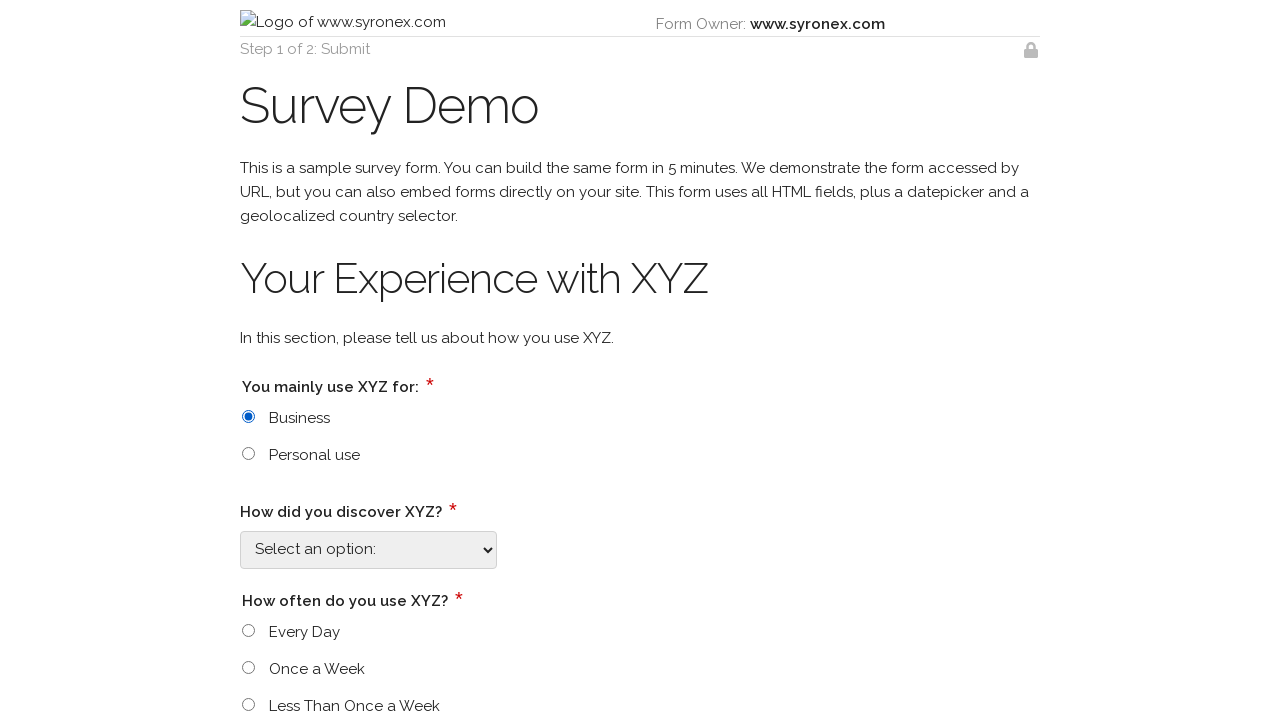

Selected Online Advertising from dropdown on select[id$='_4588']
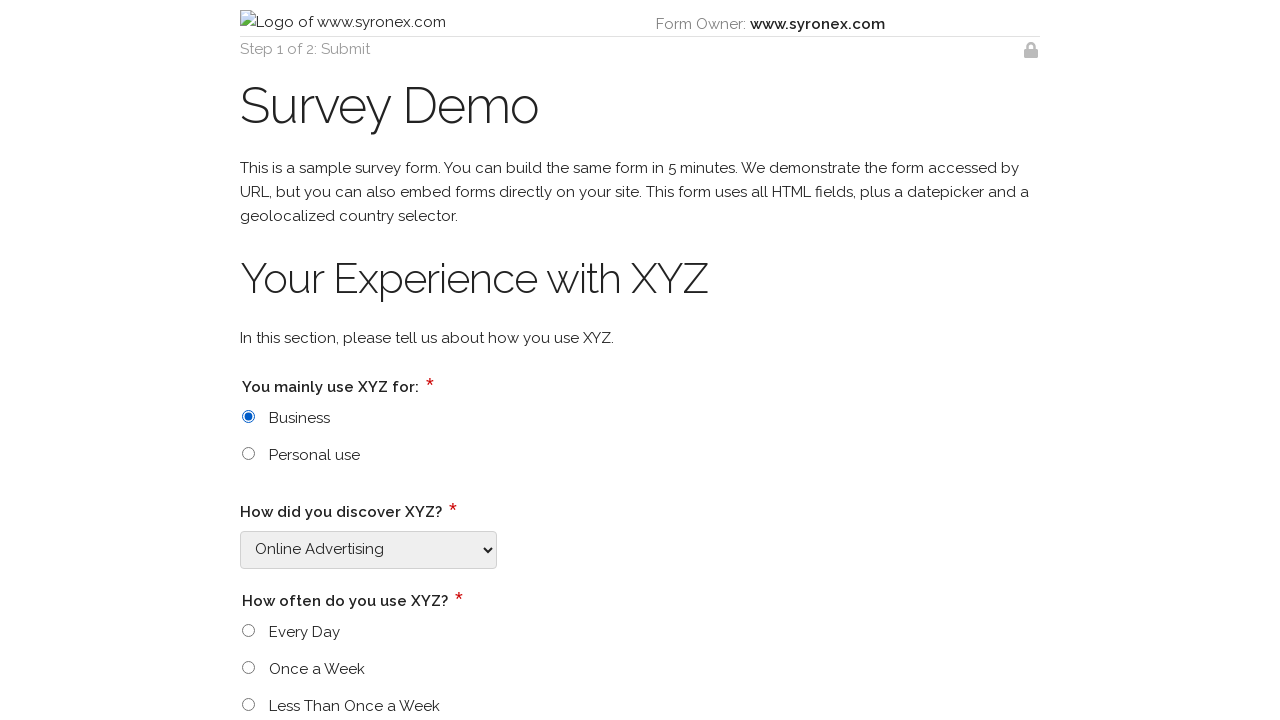

Selected Every Day radio button at (248, 631) on input[value='Every Day']
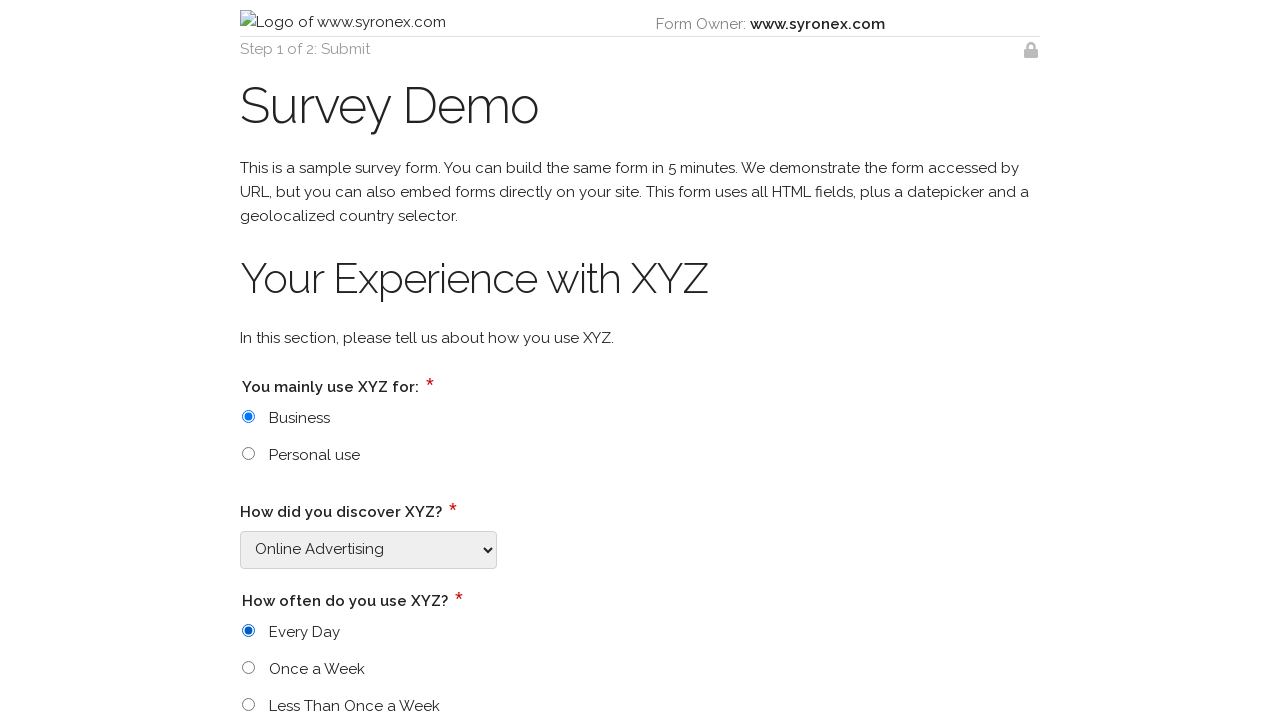

Selected Good radio button at (248, 361) on input[value='Good']
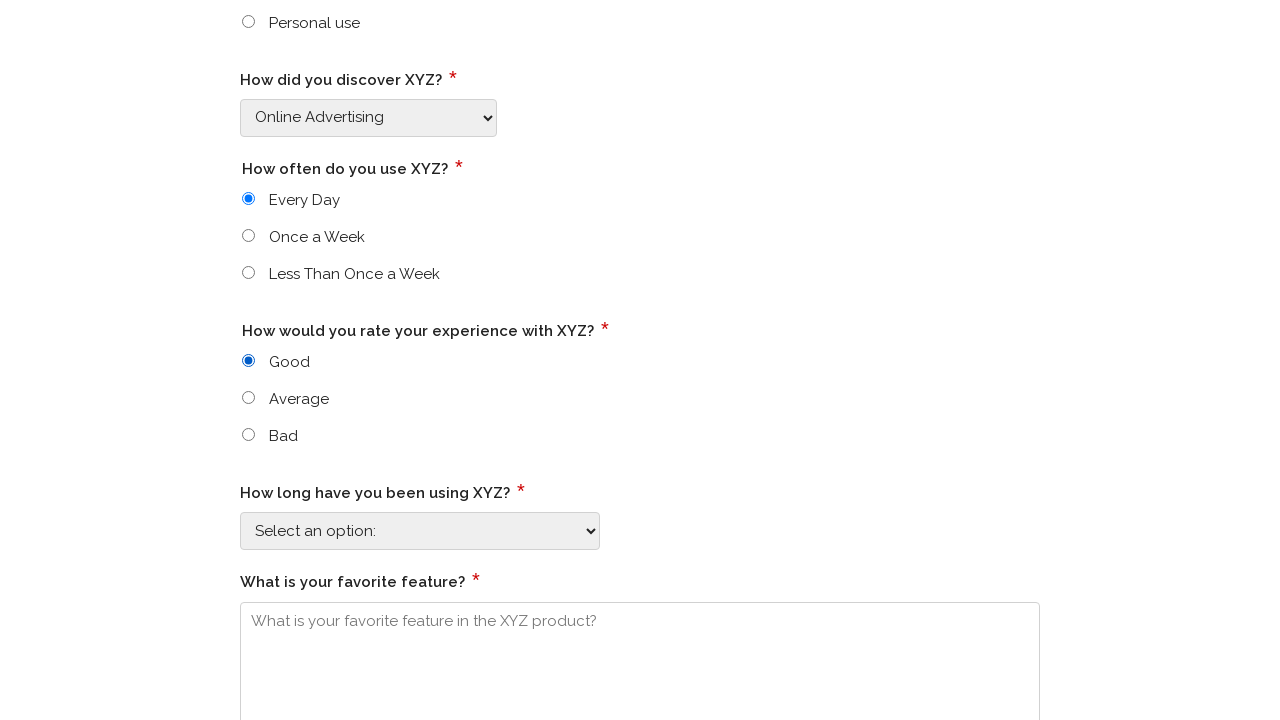

Selected 3rd option from dropdown on select[id$='_4597']
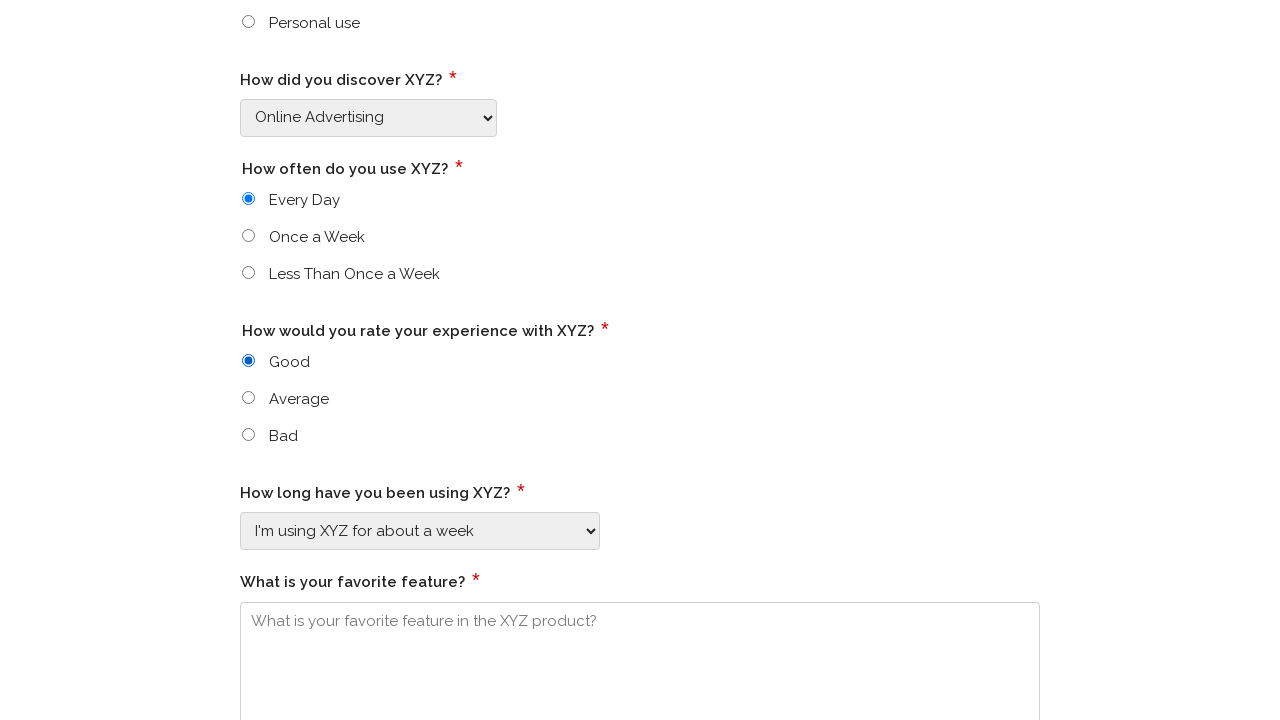

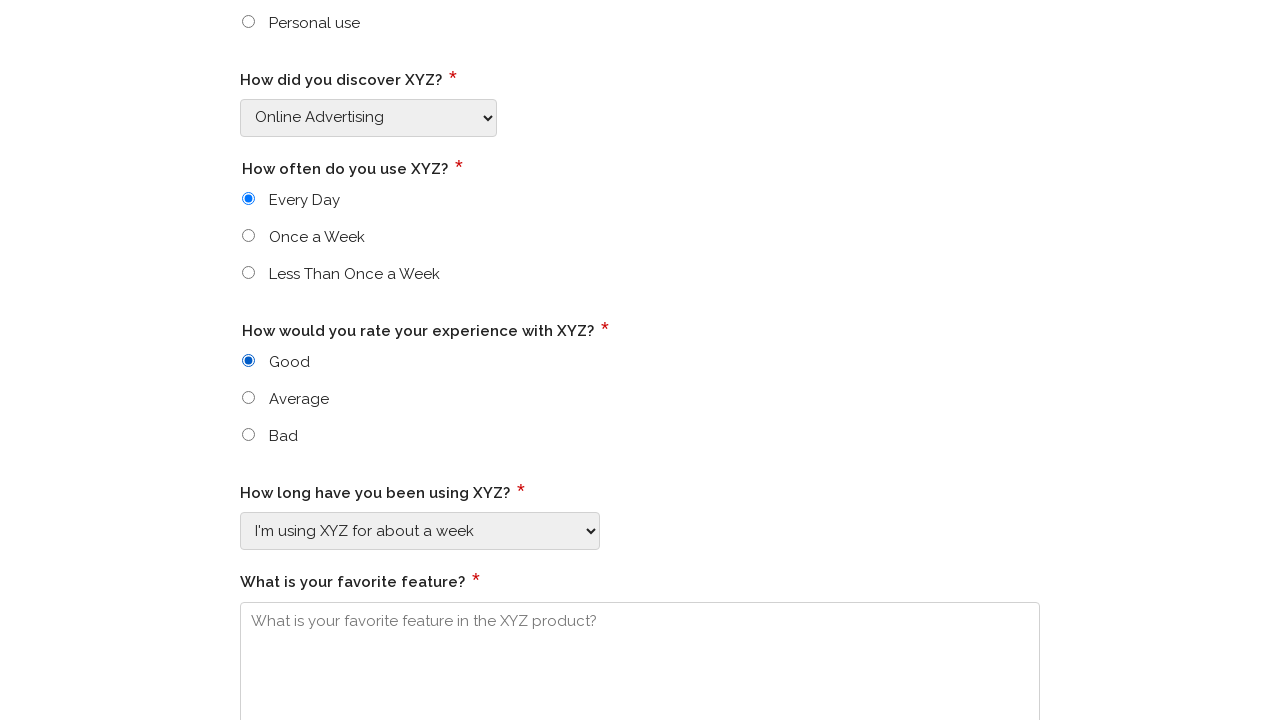